Tests the Python.org search functionality by entering "pycon" in the search field and submitting the search form, then verifying results are returned.

Starting URL: http://www.python.org

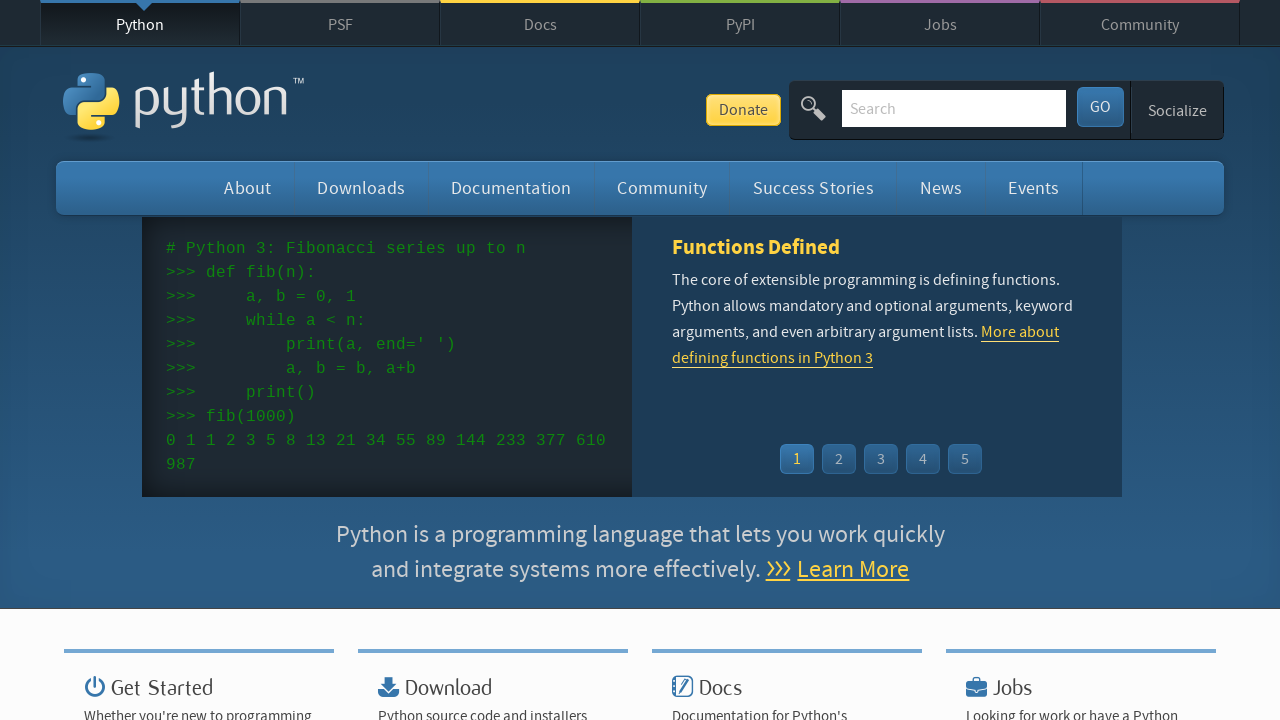

Page loaded successfully
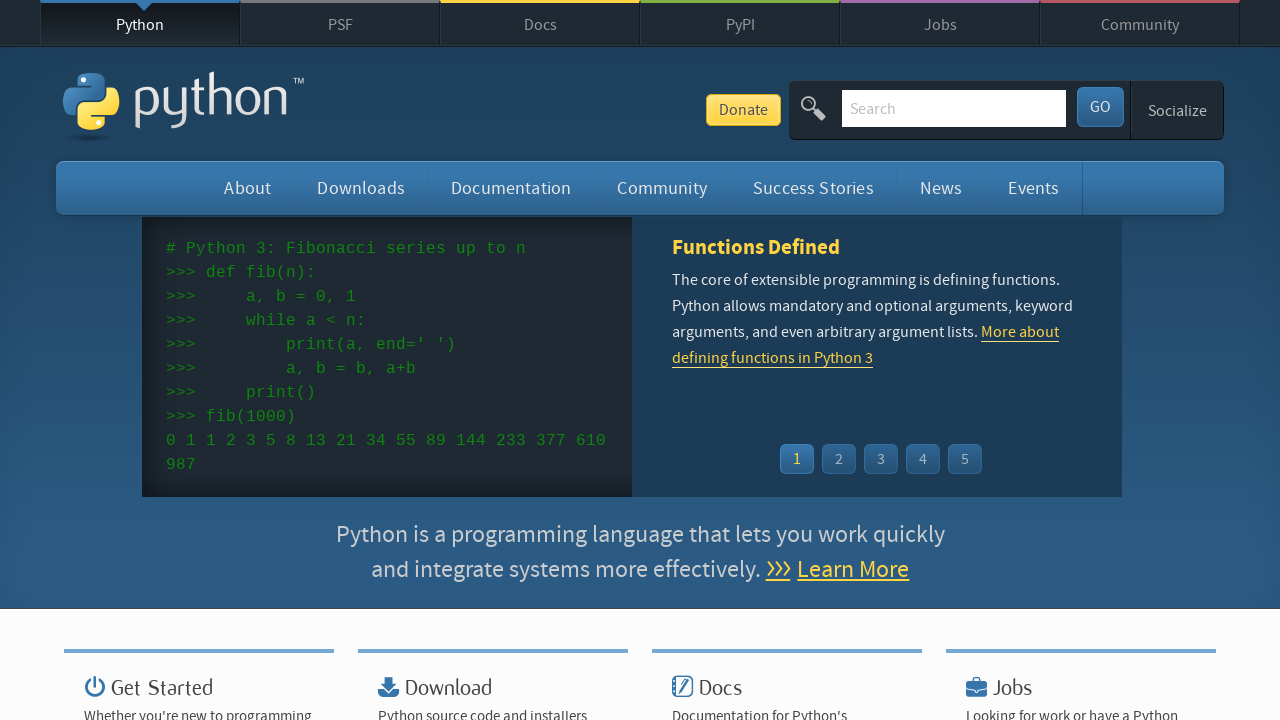

Filled search field with 'pycon' on #id-search-field
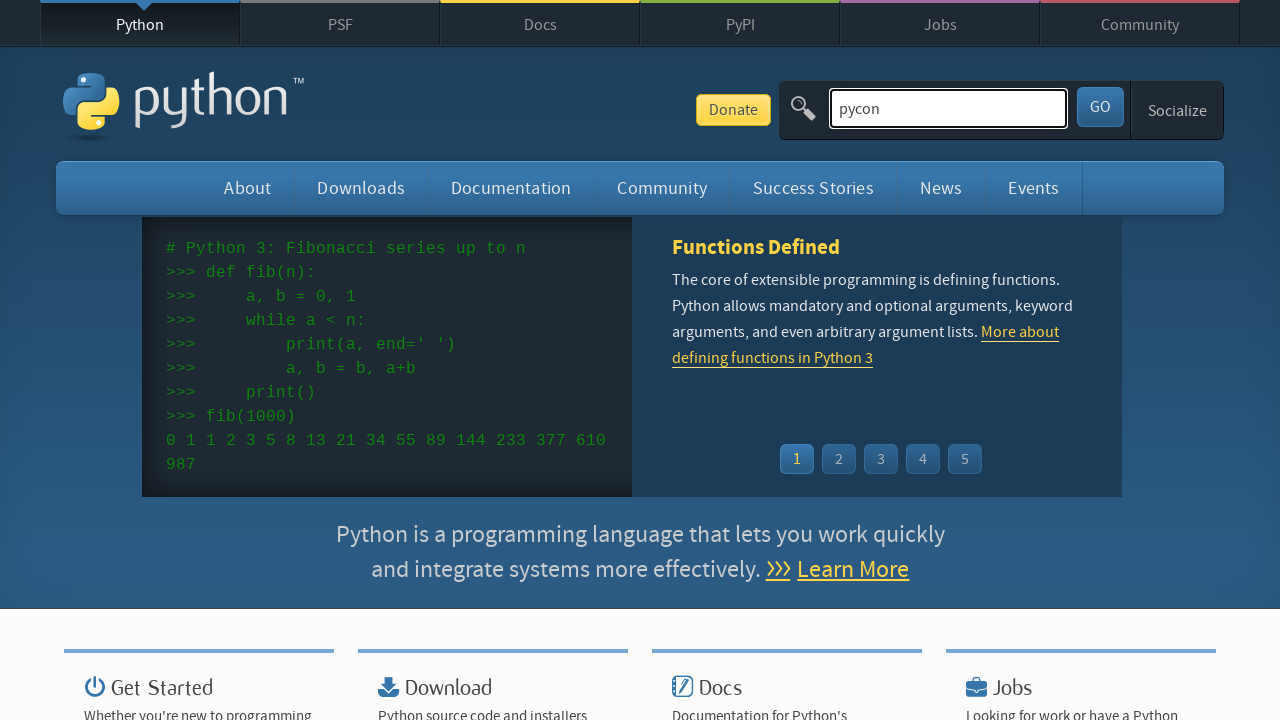

Clicked search submit button at (1100, 107) on #submit
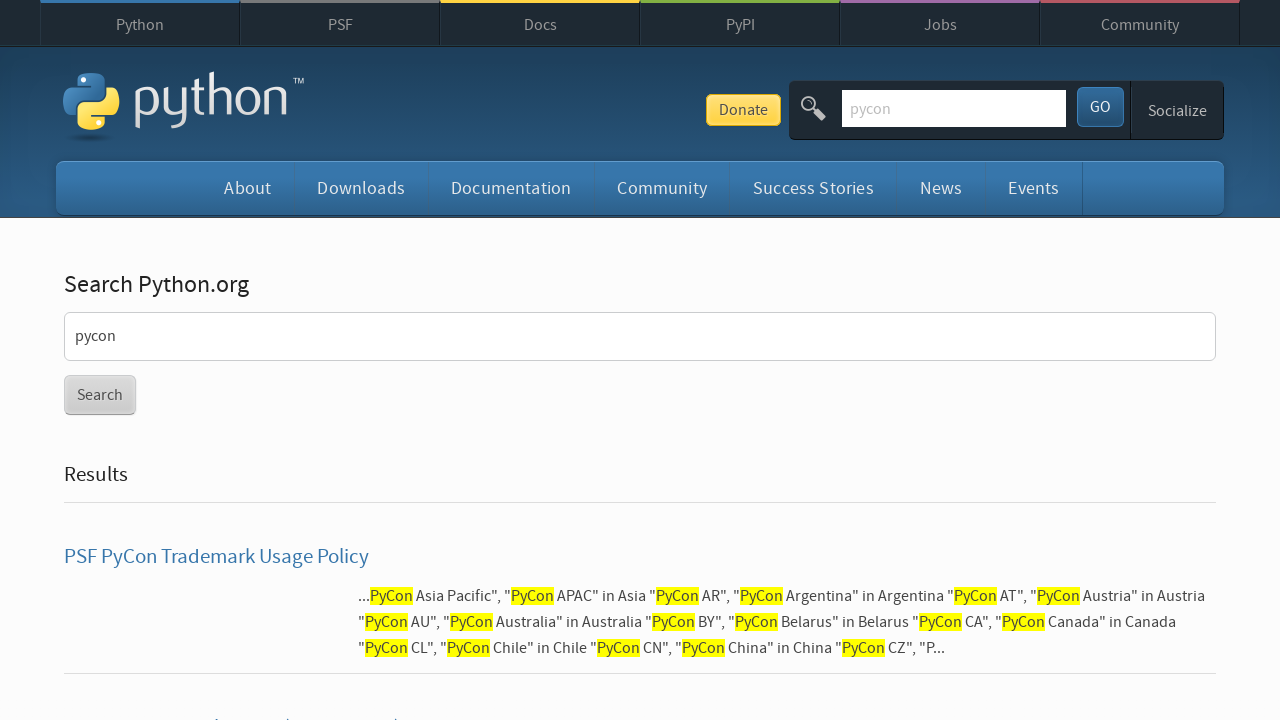

Search results loaded
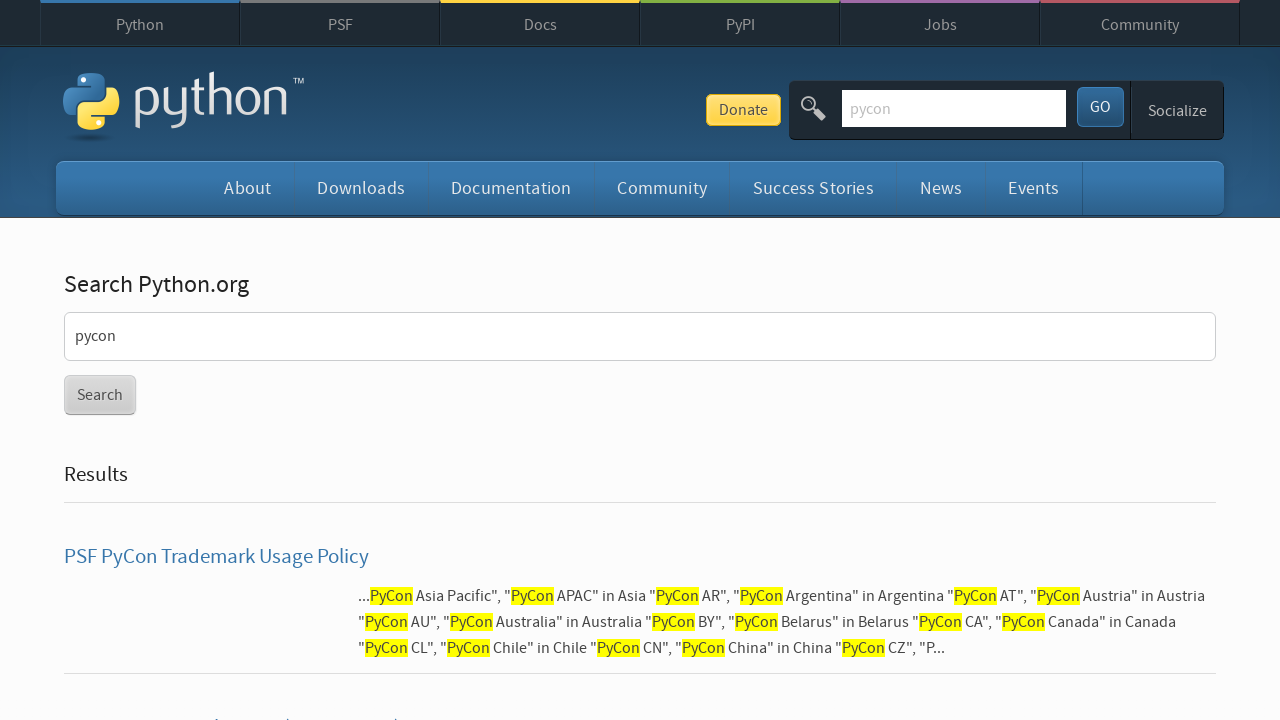

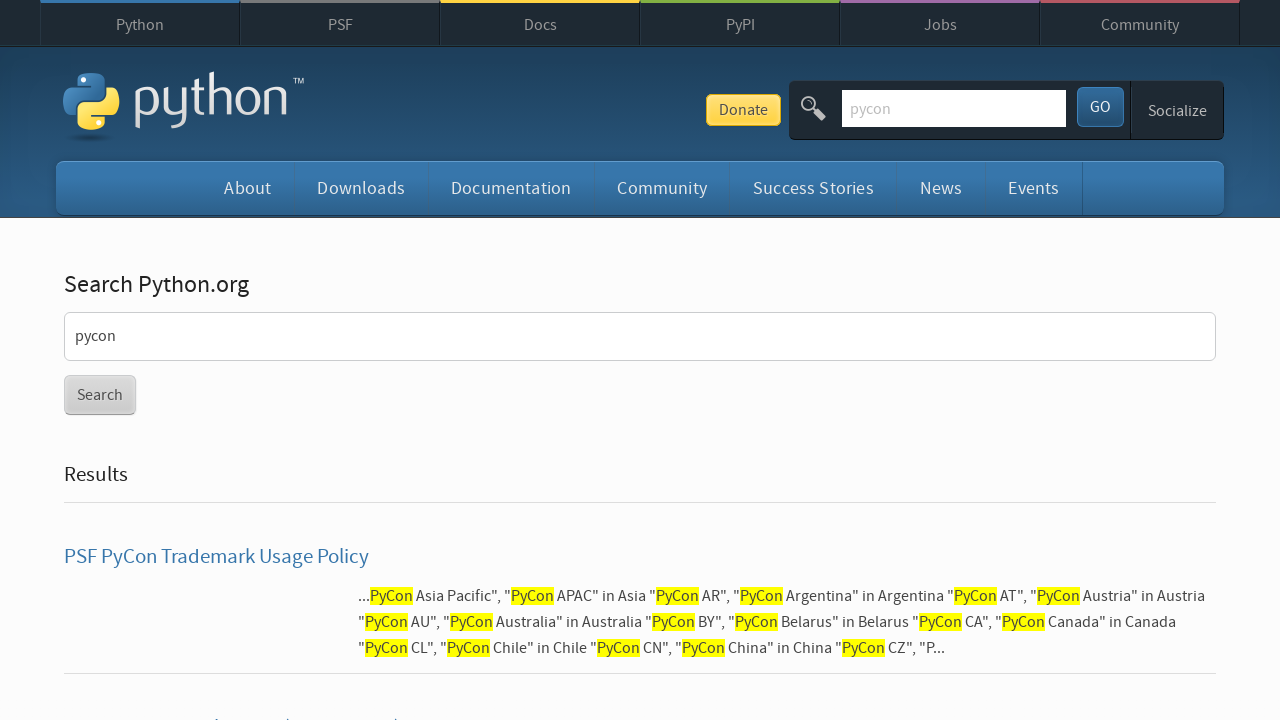